Navigates to the EDSO website and verifies the page loads successfully

Starting URL: https://edso.in/

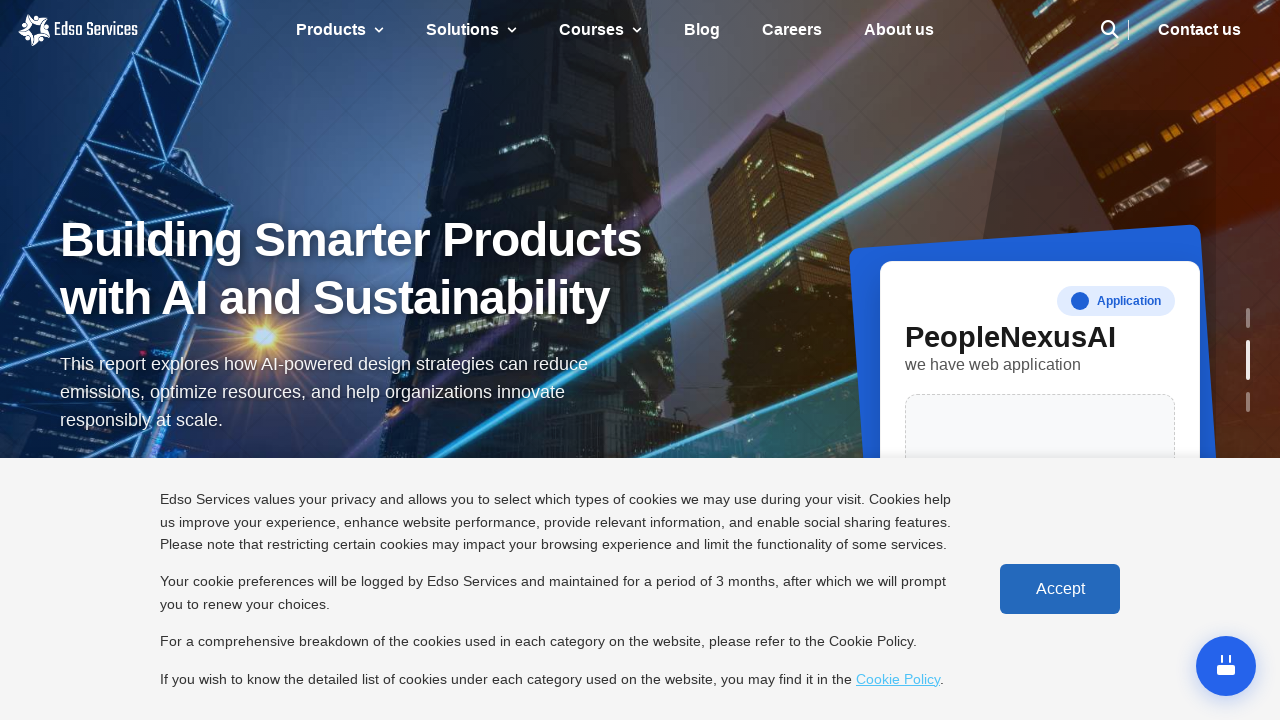

EDSO website page loaded successfully - DOM content ready
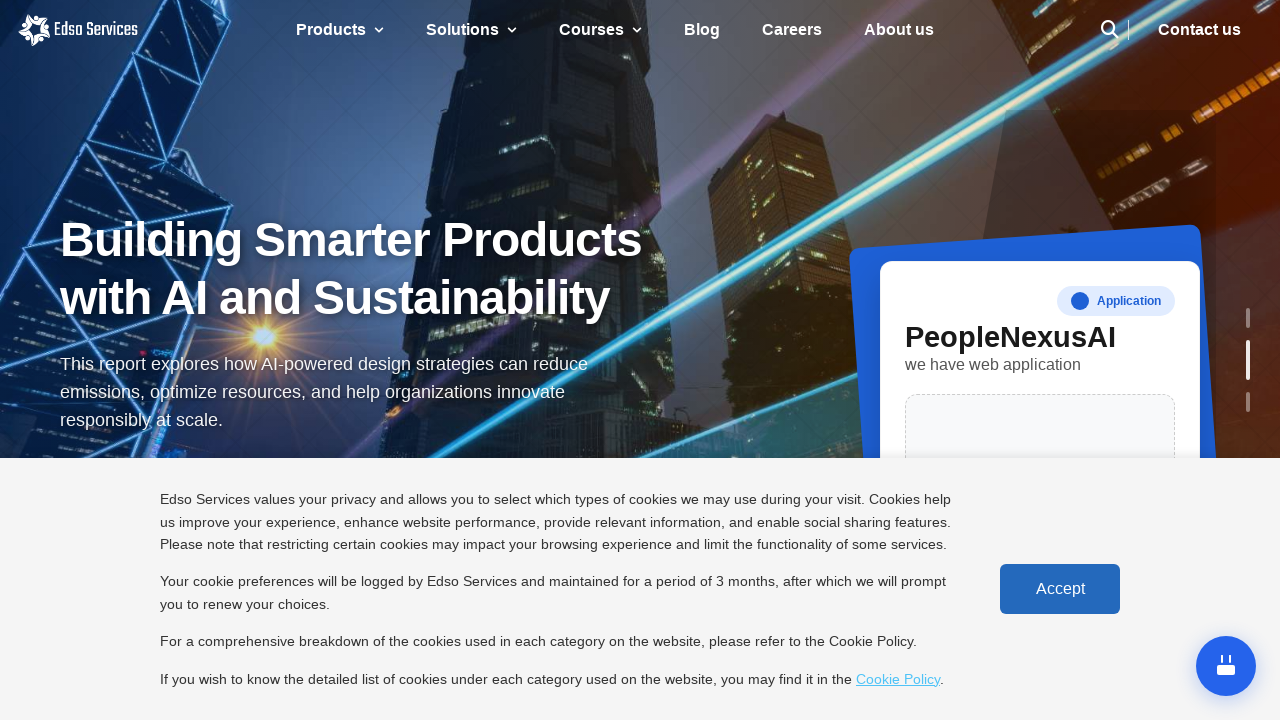

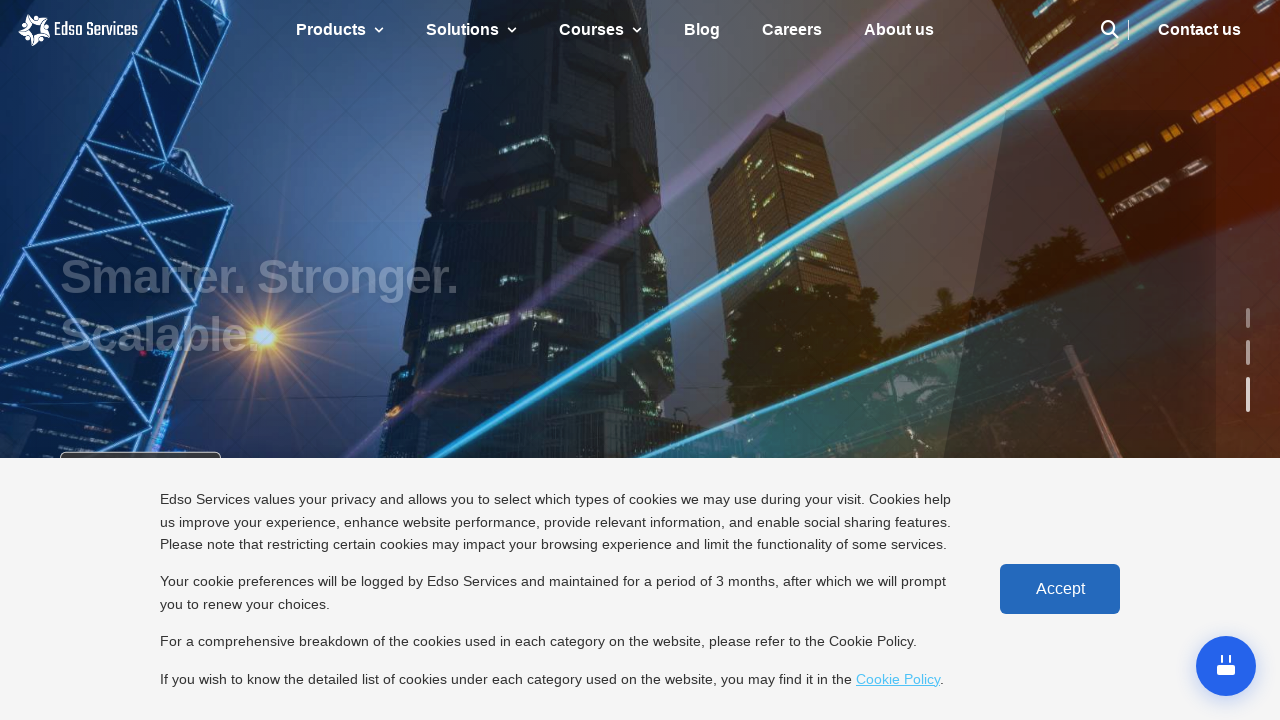